Tests explicit wait functionality by clicking a button and waiting for text to appear

Starting URL: https://dgotlieb.github.io/Selenium/synchronization.html

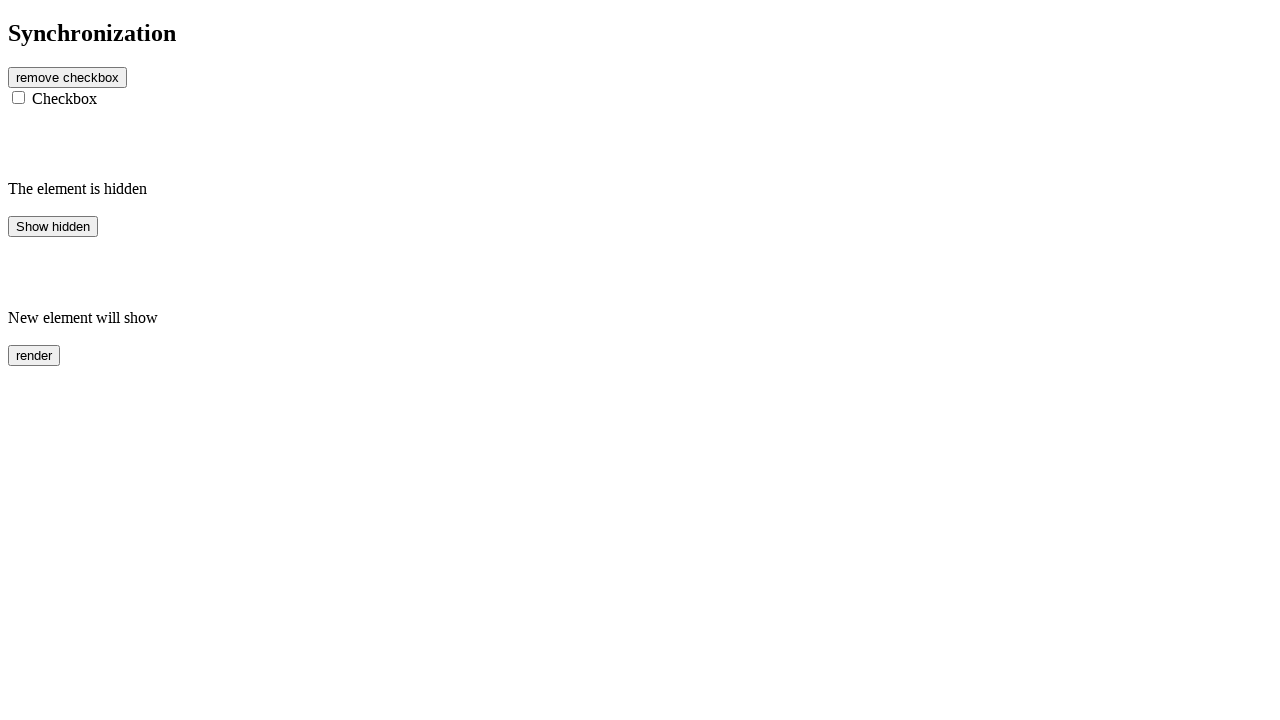

Clicked the rendered button at (34, 355) on #rendered
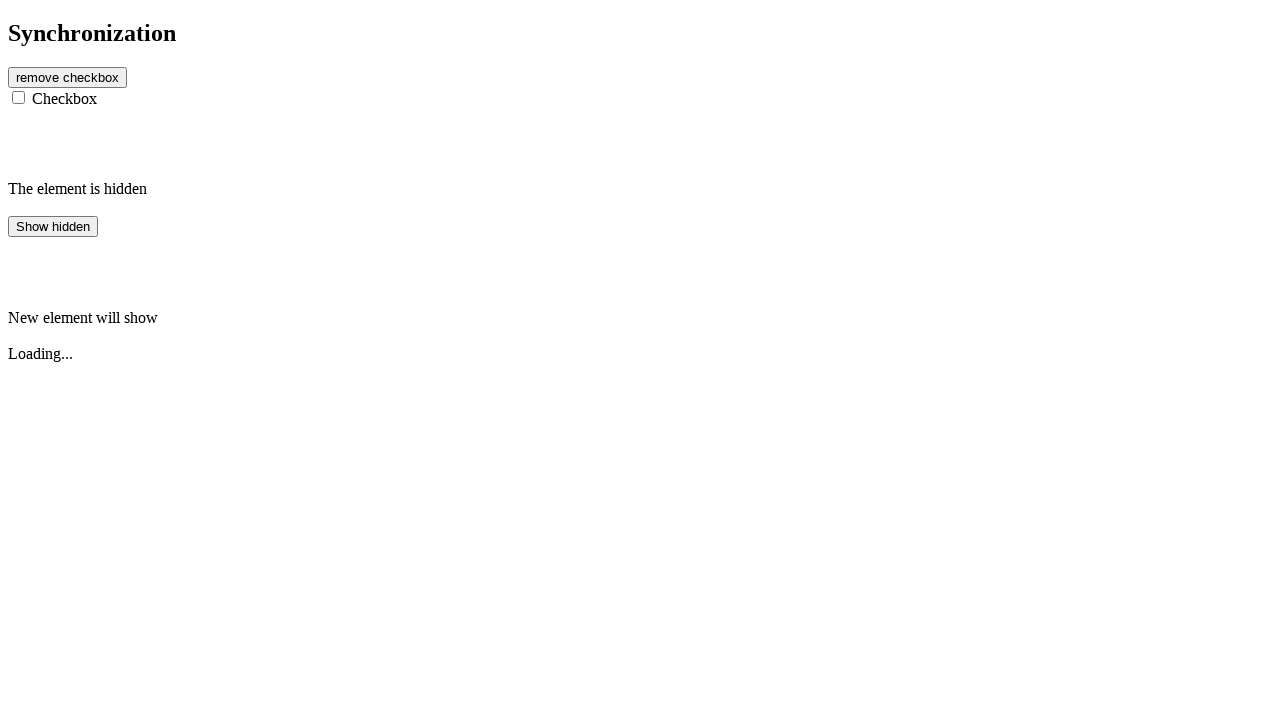

Waited for finish2 element to become visible
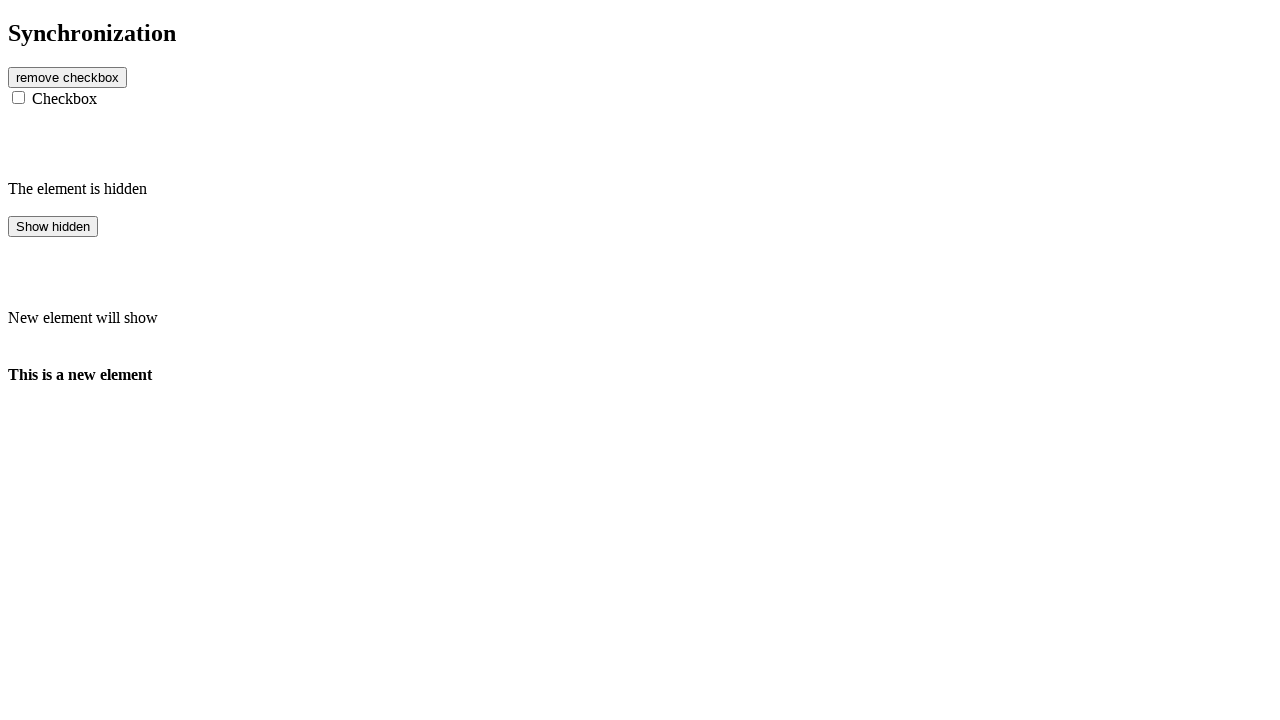

Retrieved text content from finish2 element
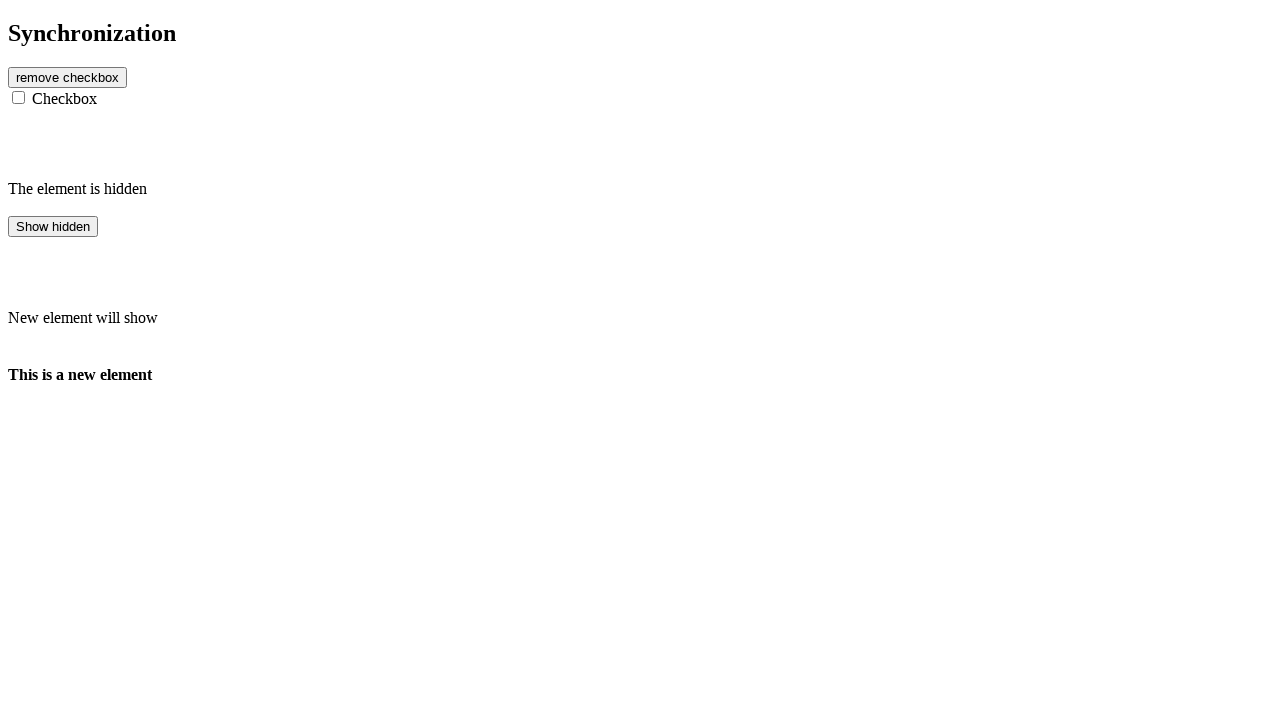

Asserted that revealed text equals 'This is a new element'
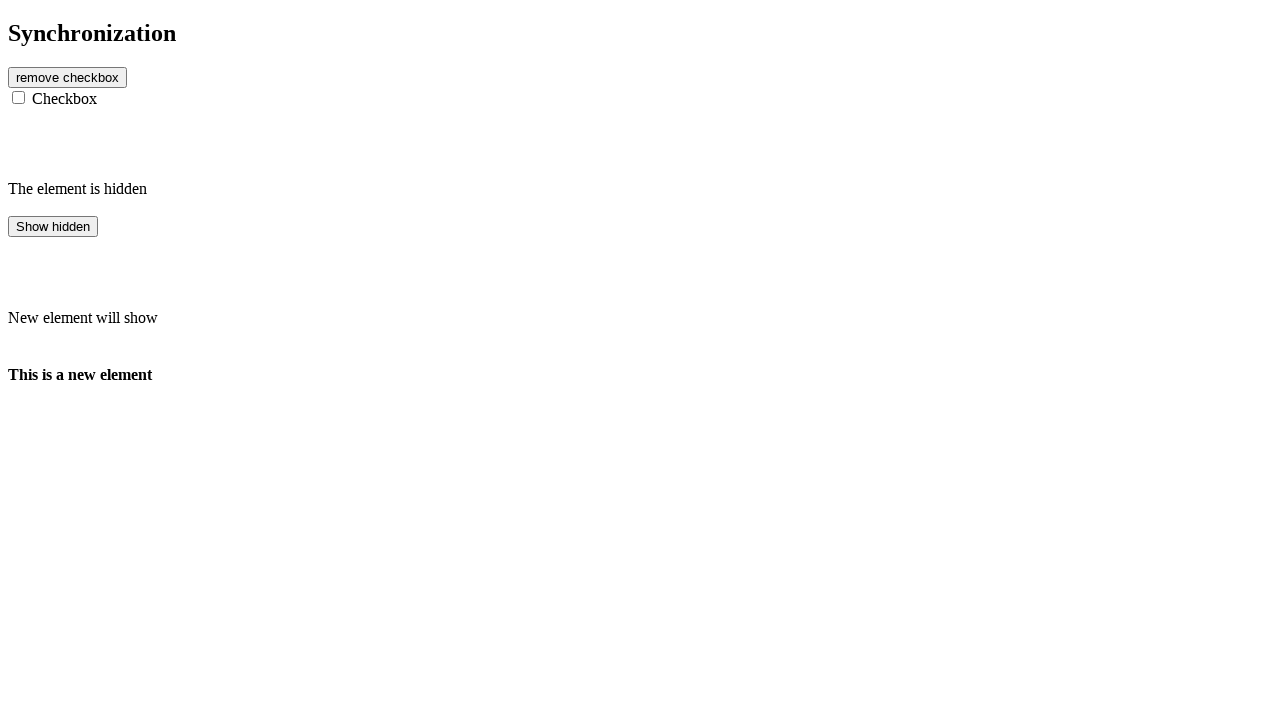

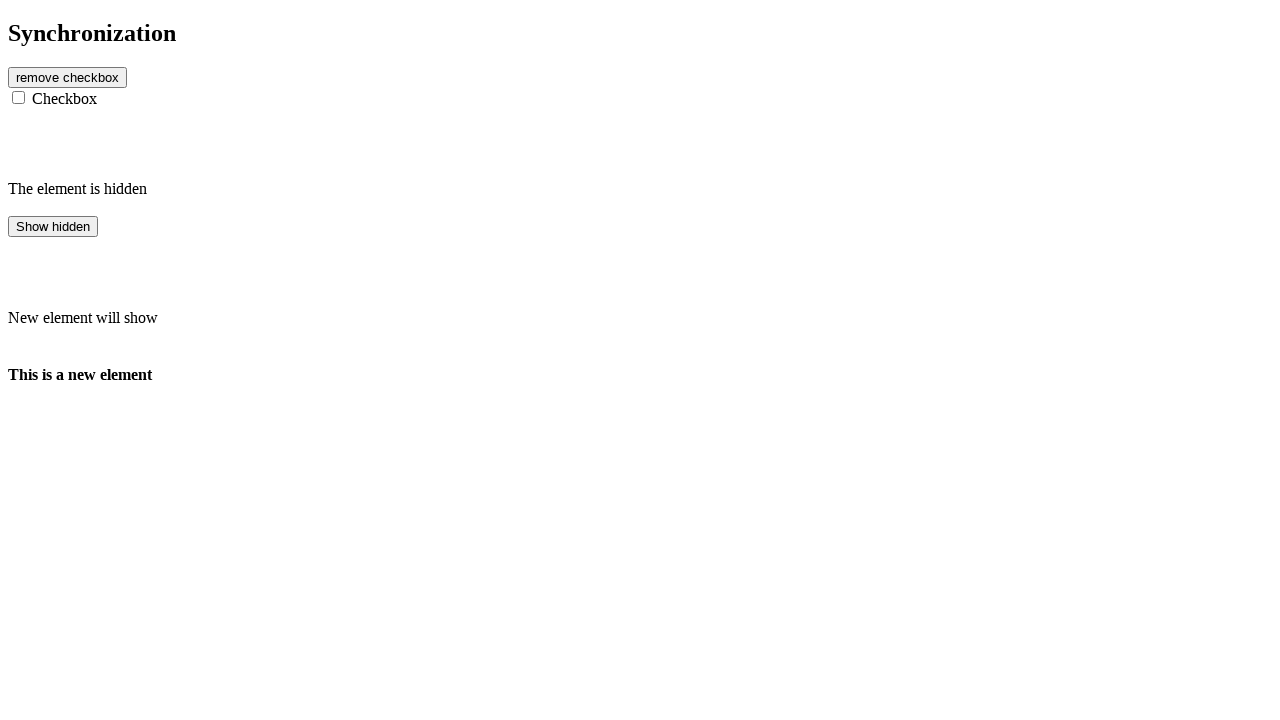